Tests drag and drop functionality by dragging element from column A to column B on the Heroku test application

Starting URL: https://the-internet.herokuapp.com/drag_and_drop

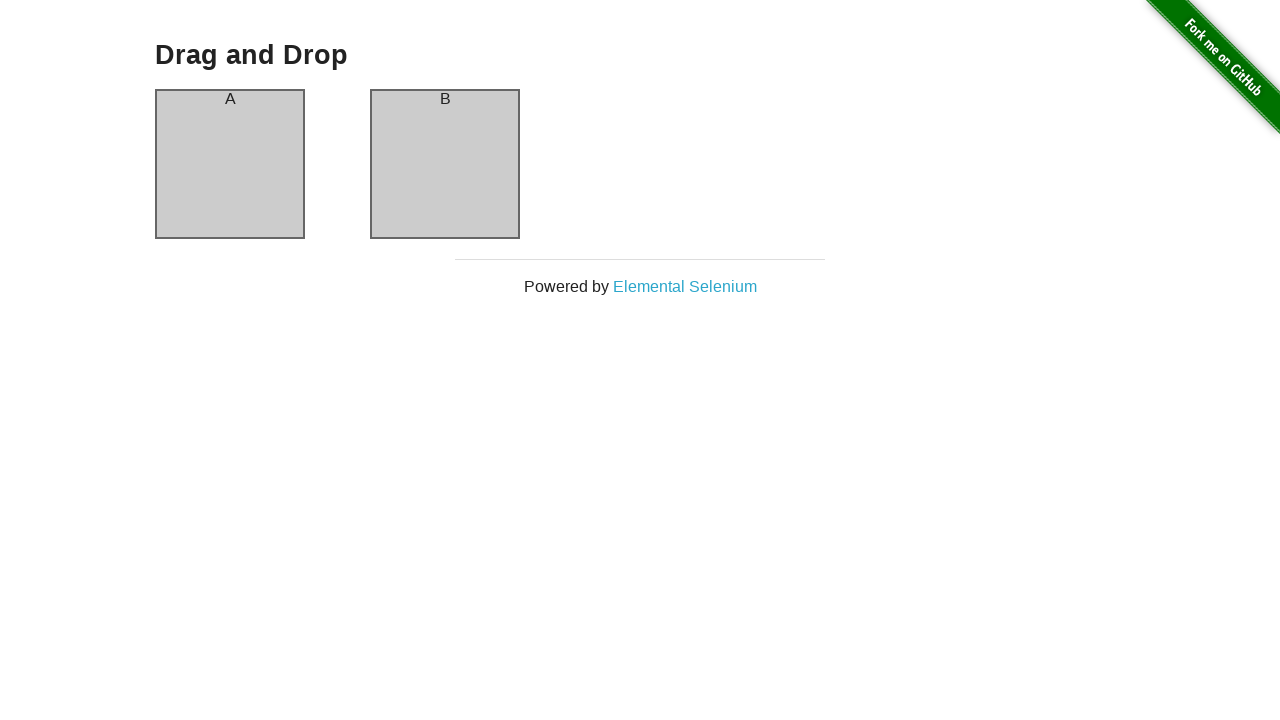

Waited for column A element to be visible
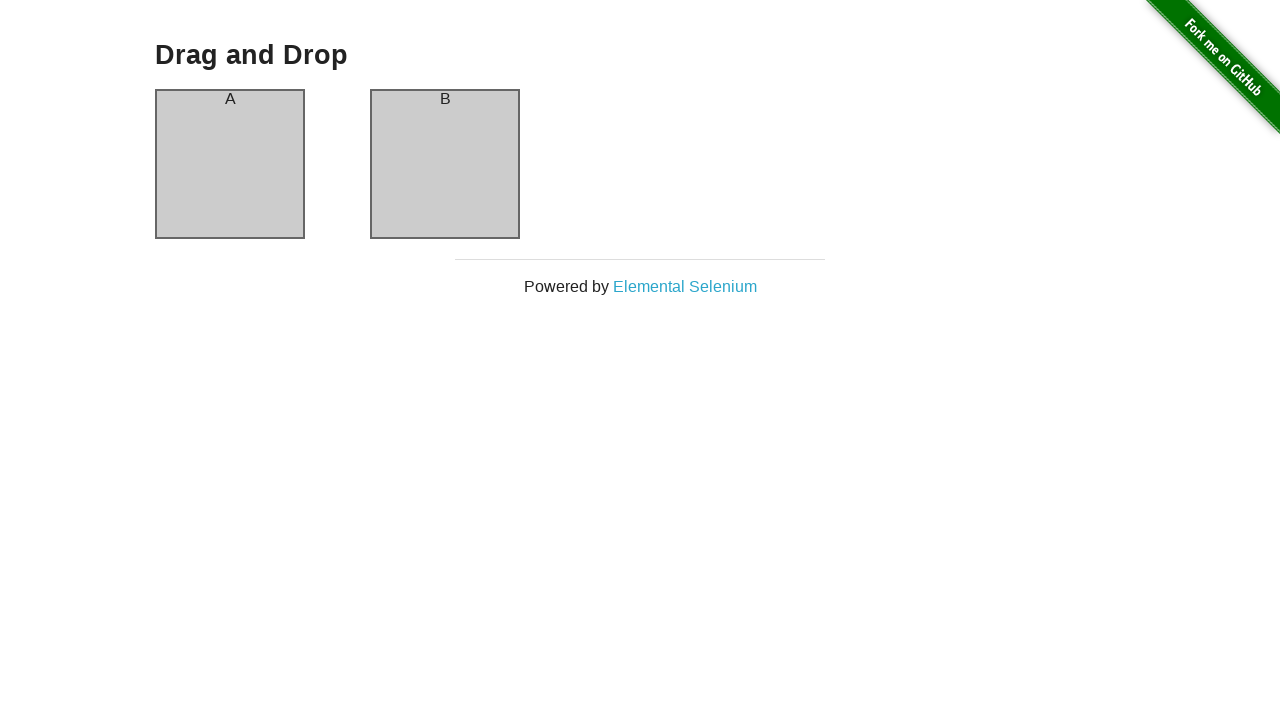

Waited for column B element to be visible
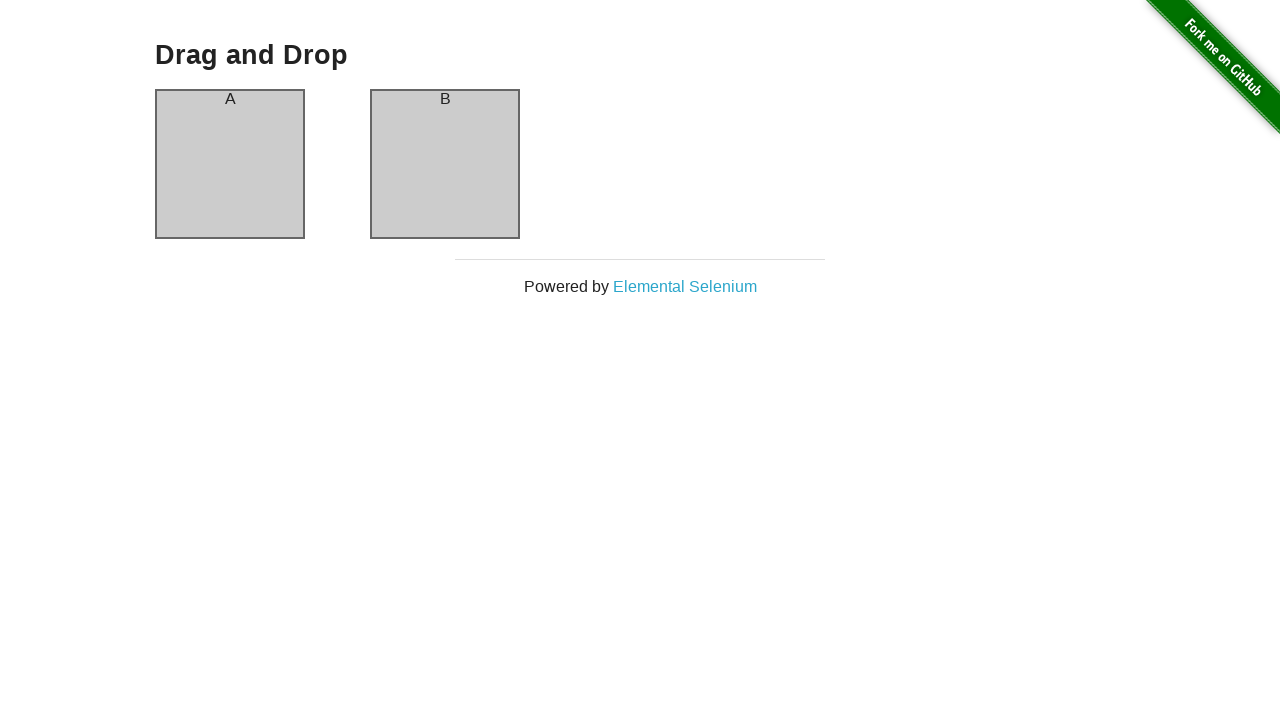

Located column A source element
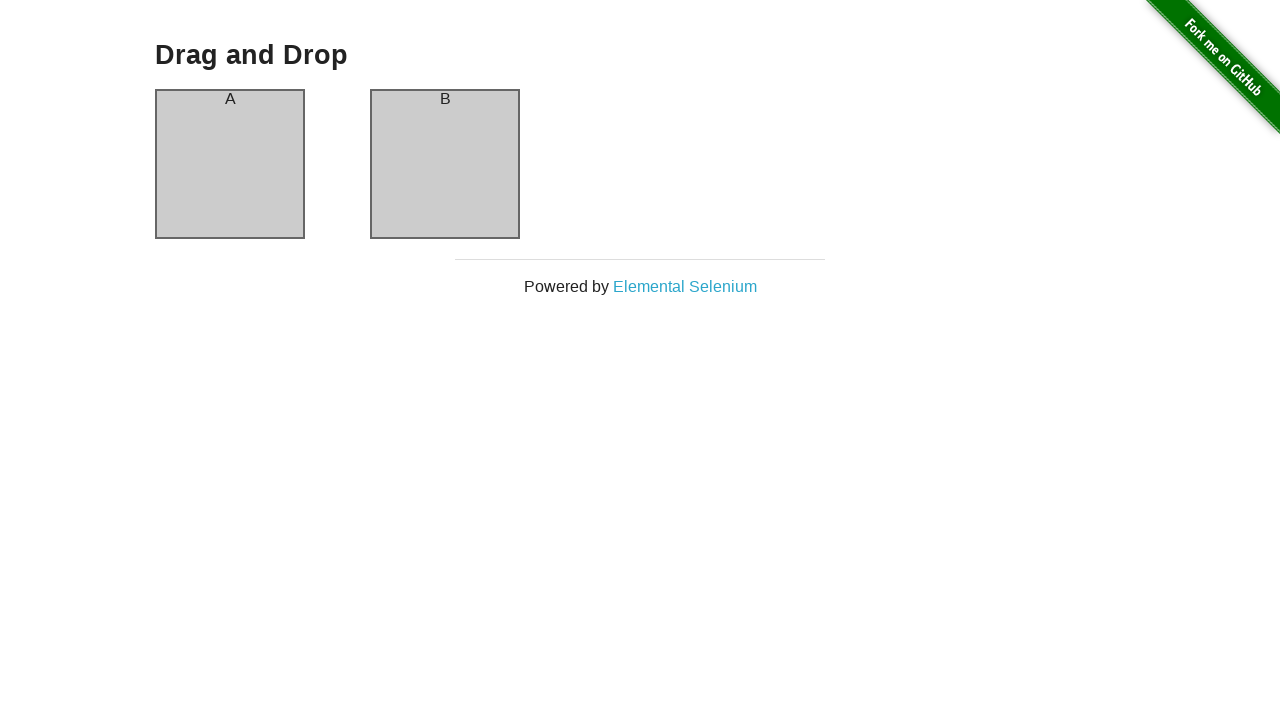

Located column B destination element
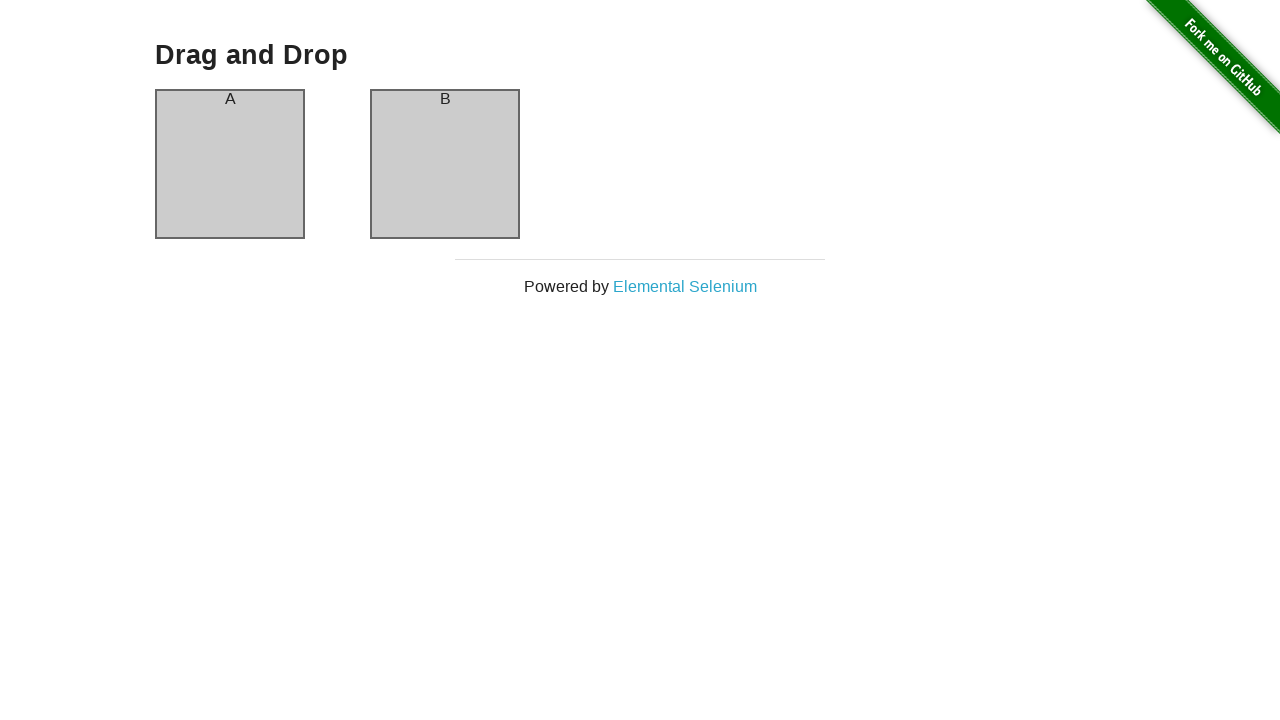

Dragged element from column A to column B at (445, 164)
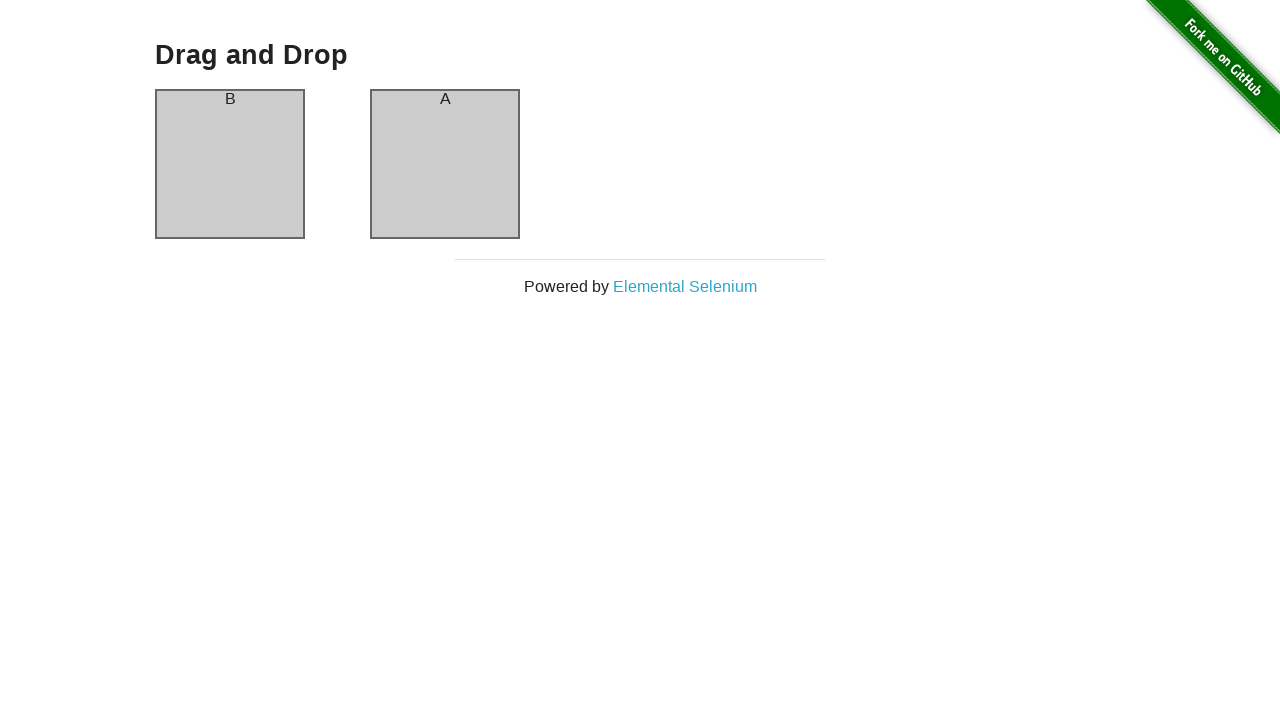

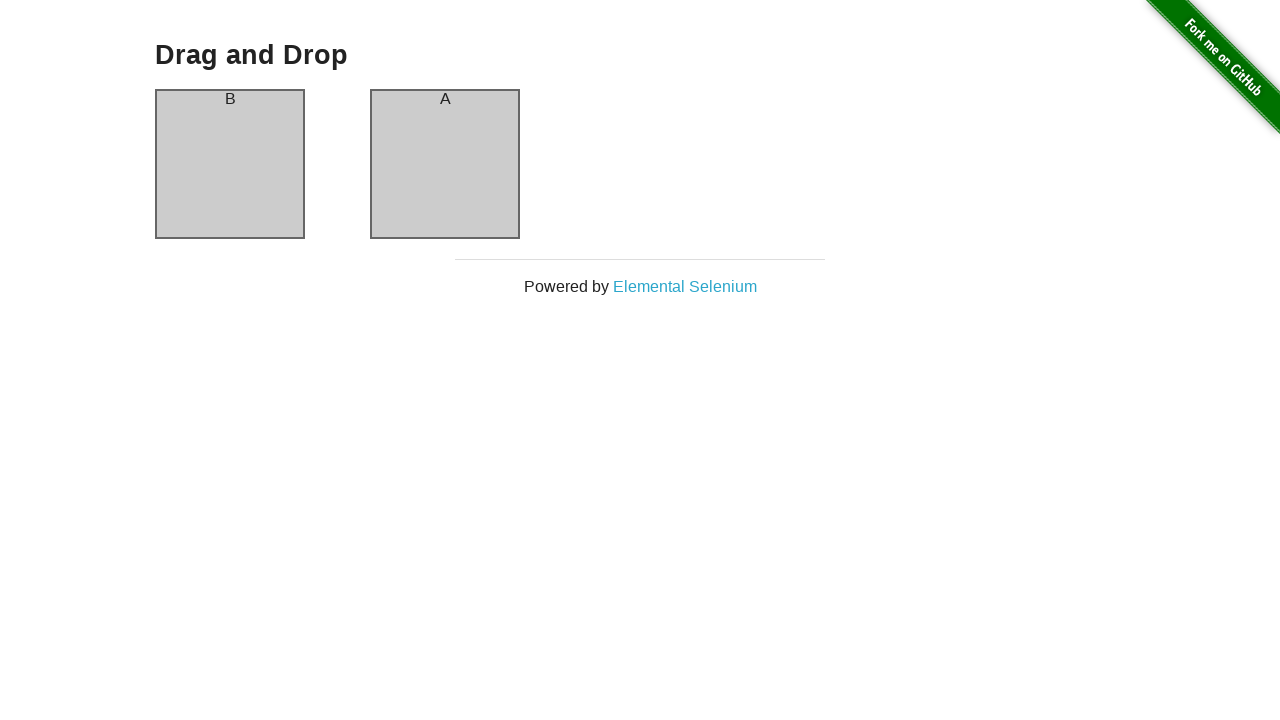